Navigates to Udemy homepage and maximizes the browser window to verify the page loads correctly

Starting URL: https://udemy.com

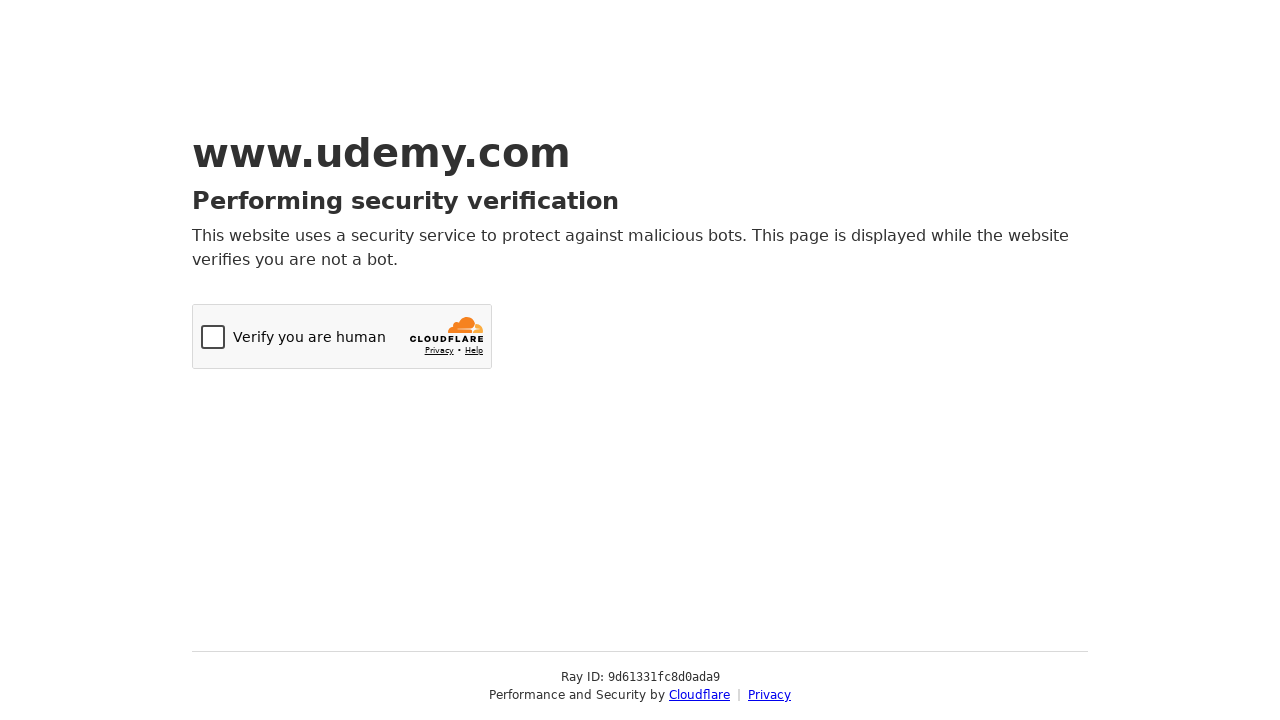

Navigated to Udemy homepage
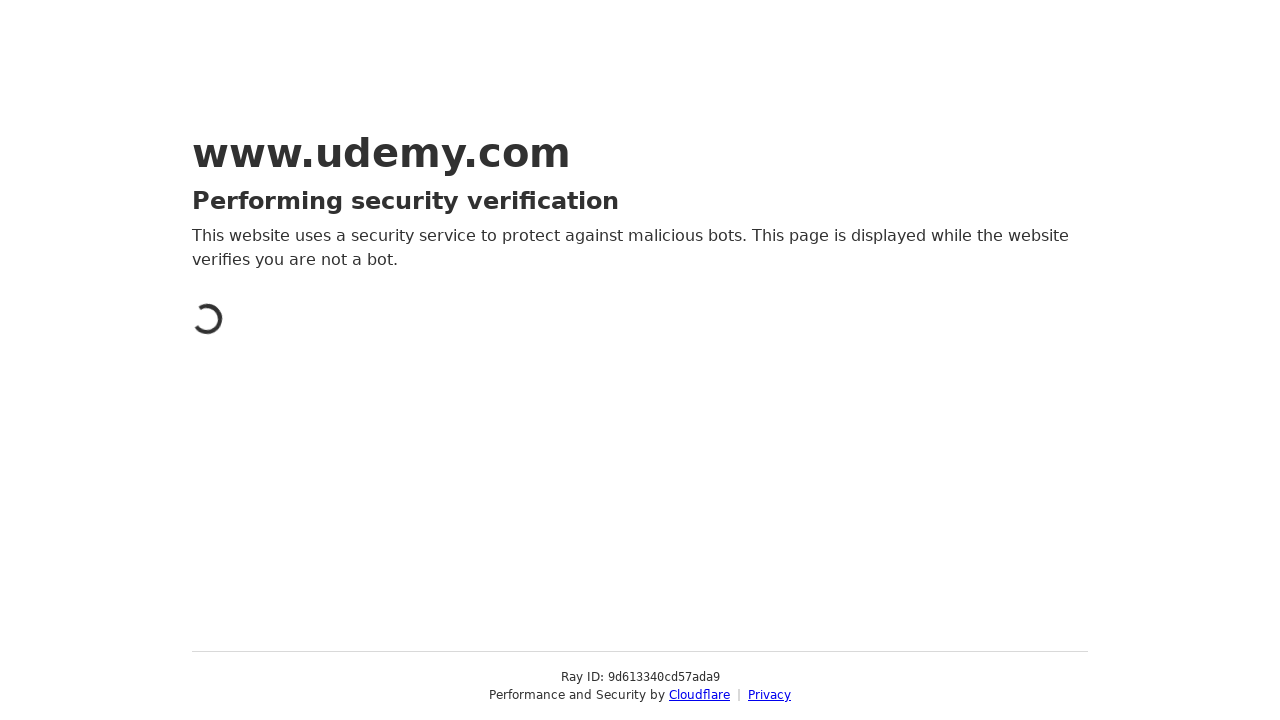

Maximized browser window to 1920x1080
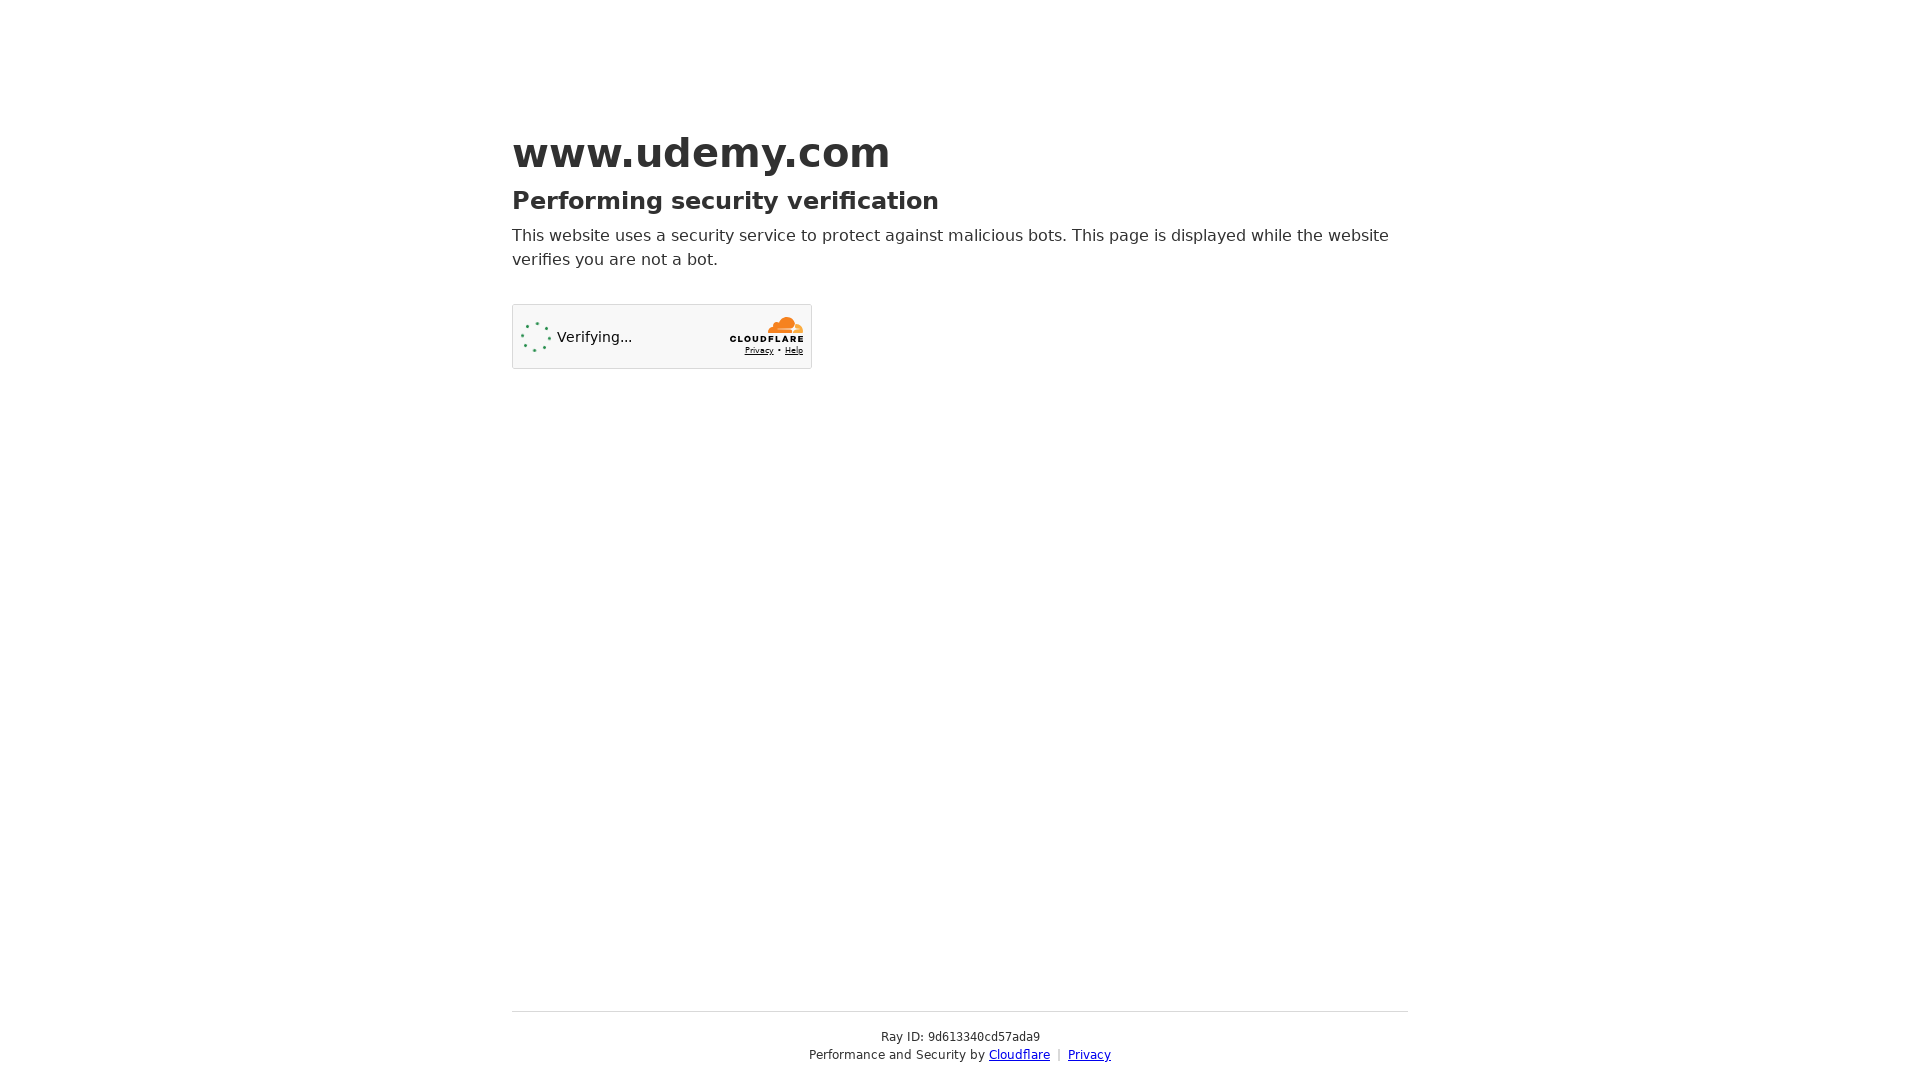

Page fully loaded and DOM content ready
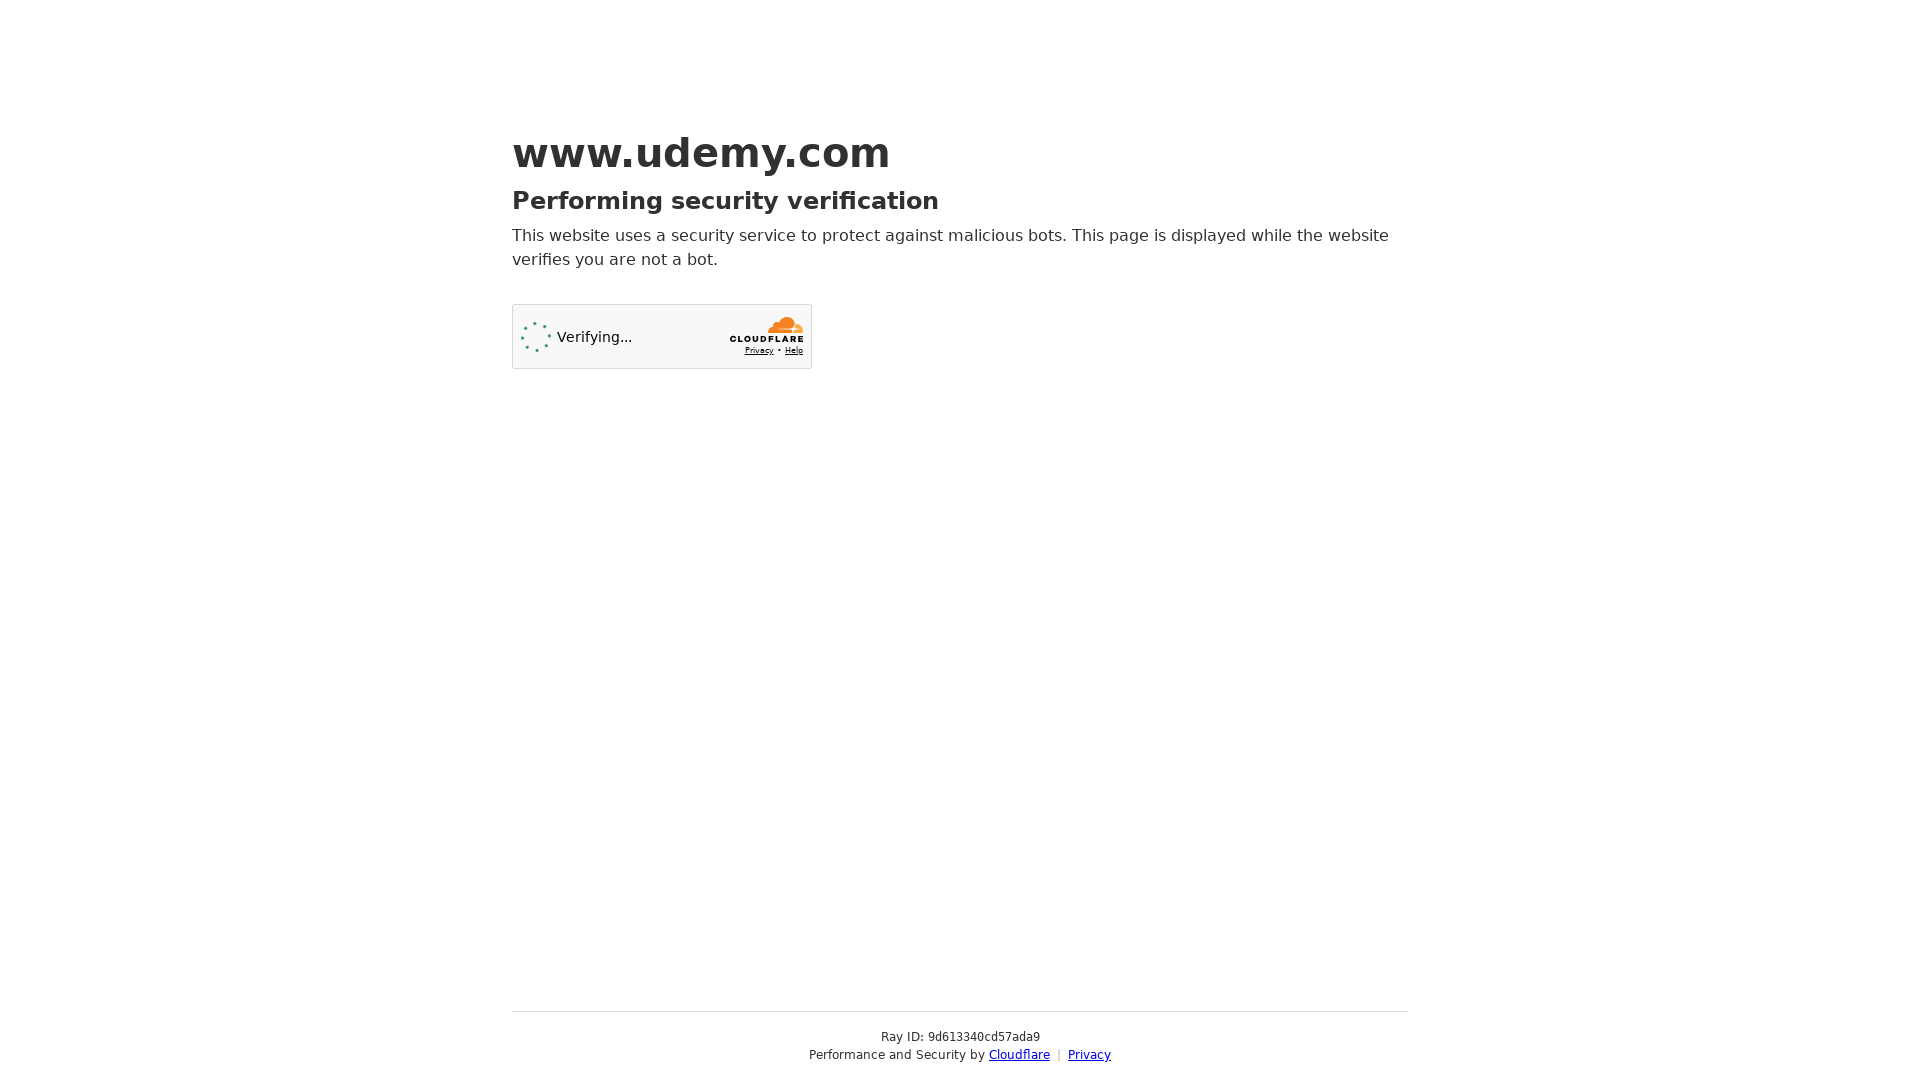

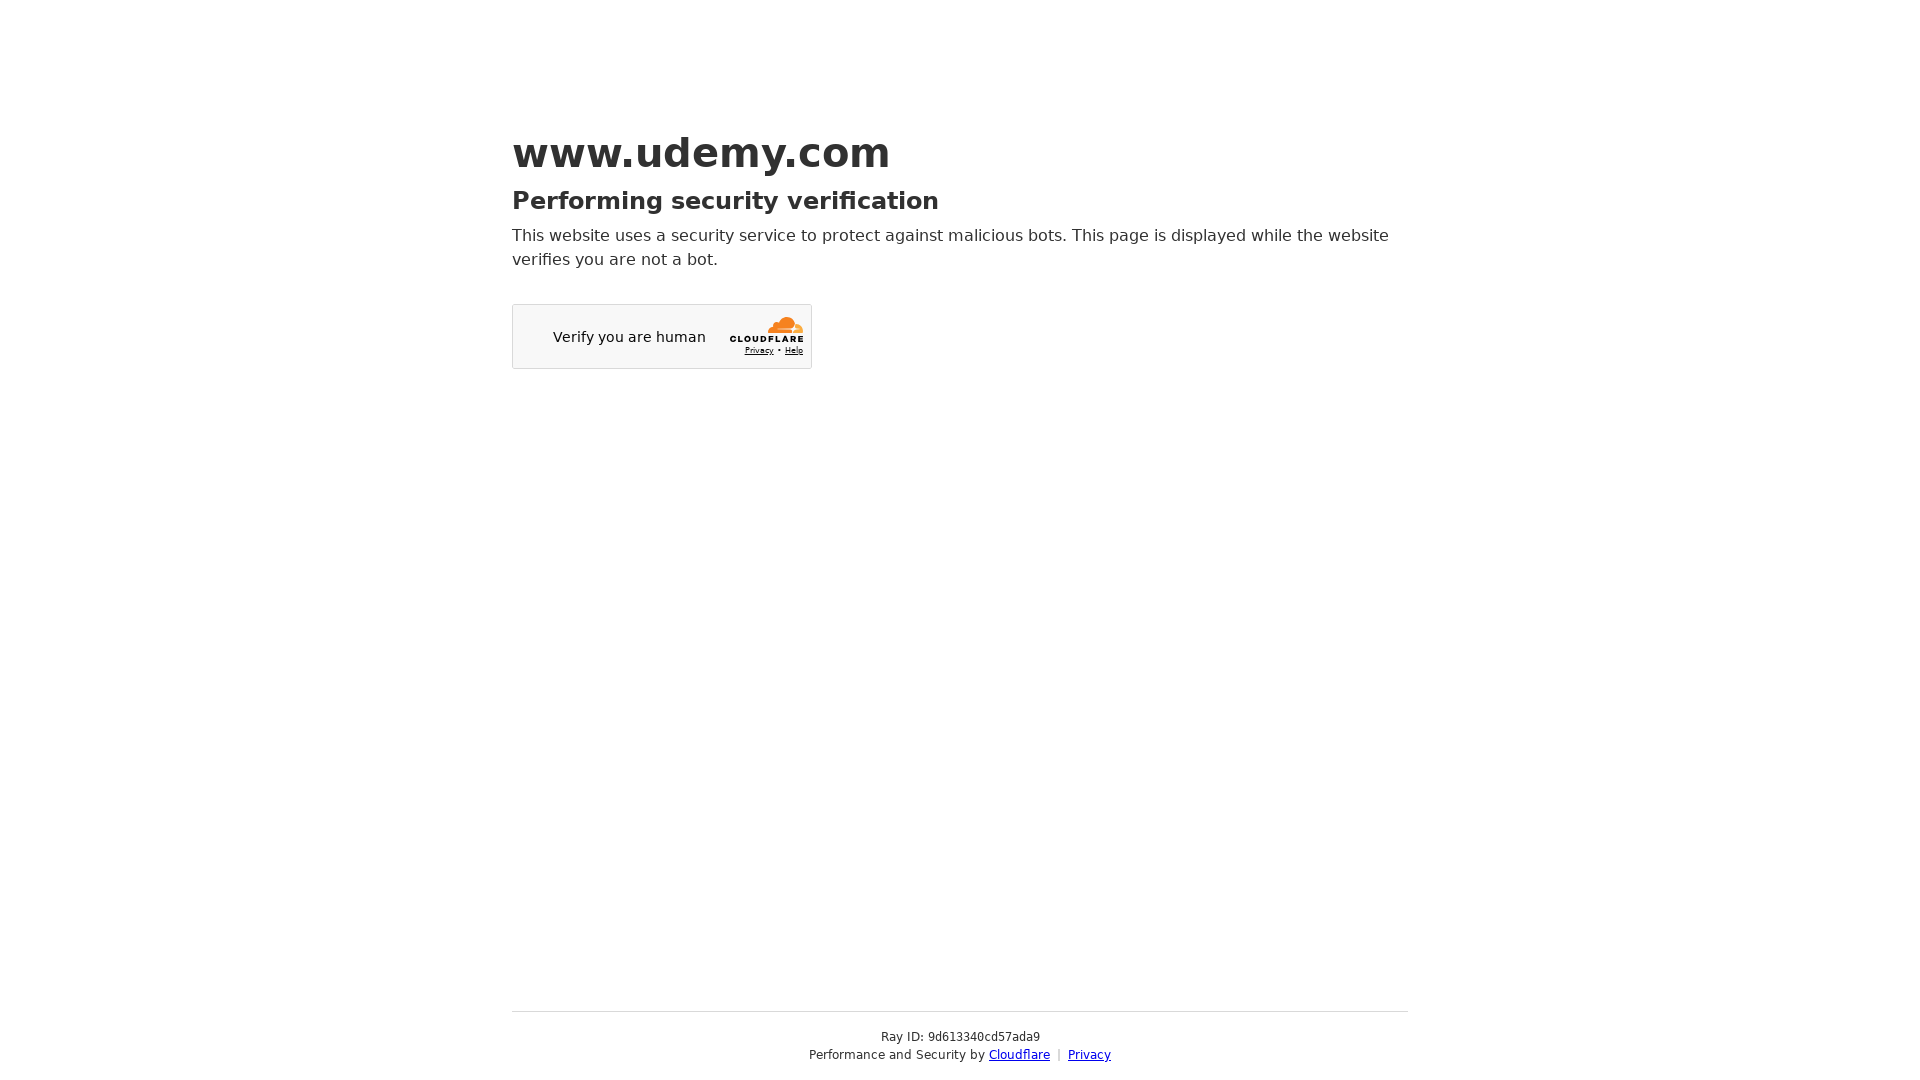